Navigates to Flipkart website and maximizes the browser window

Starting URL: https://www.flipkart.com/

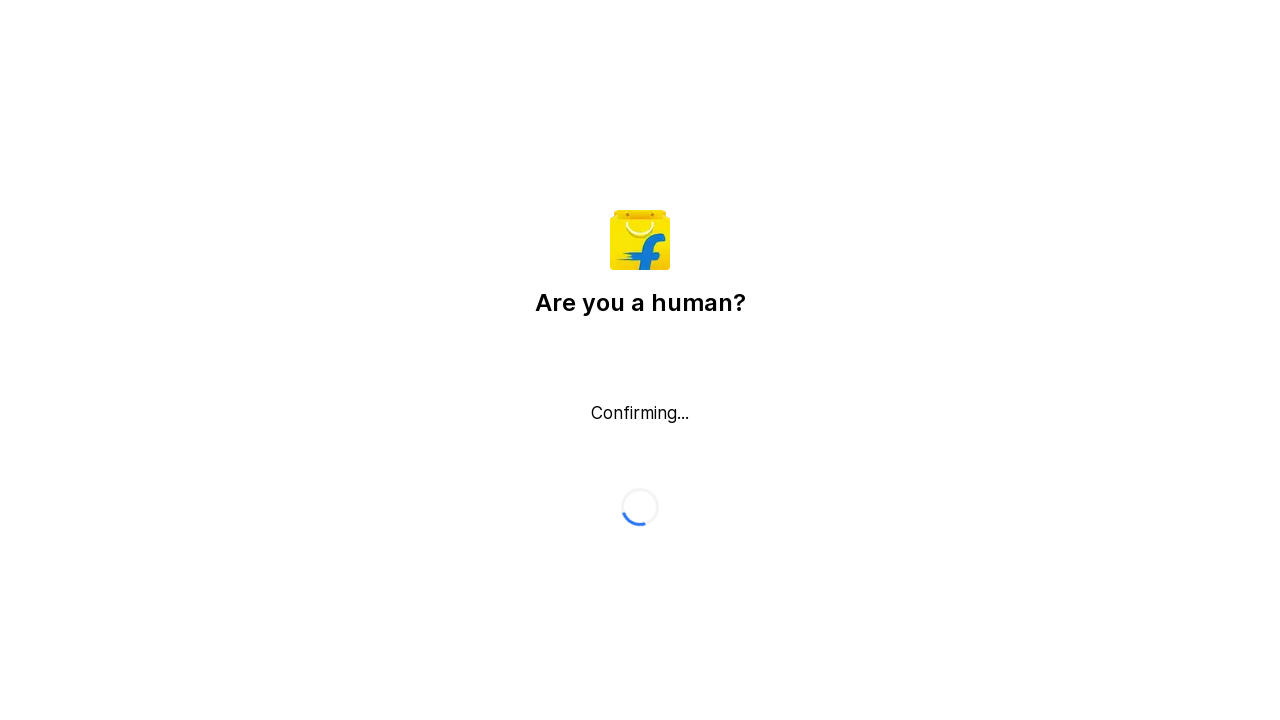

Navigated to Flipkart website at https://www.flipkart.com/
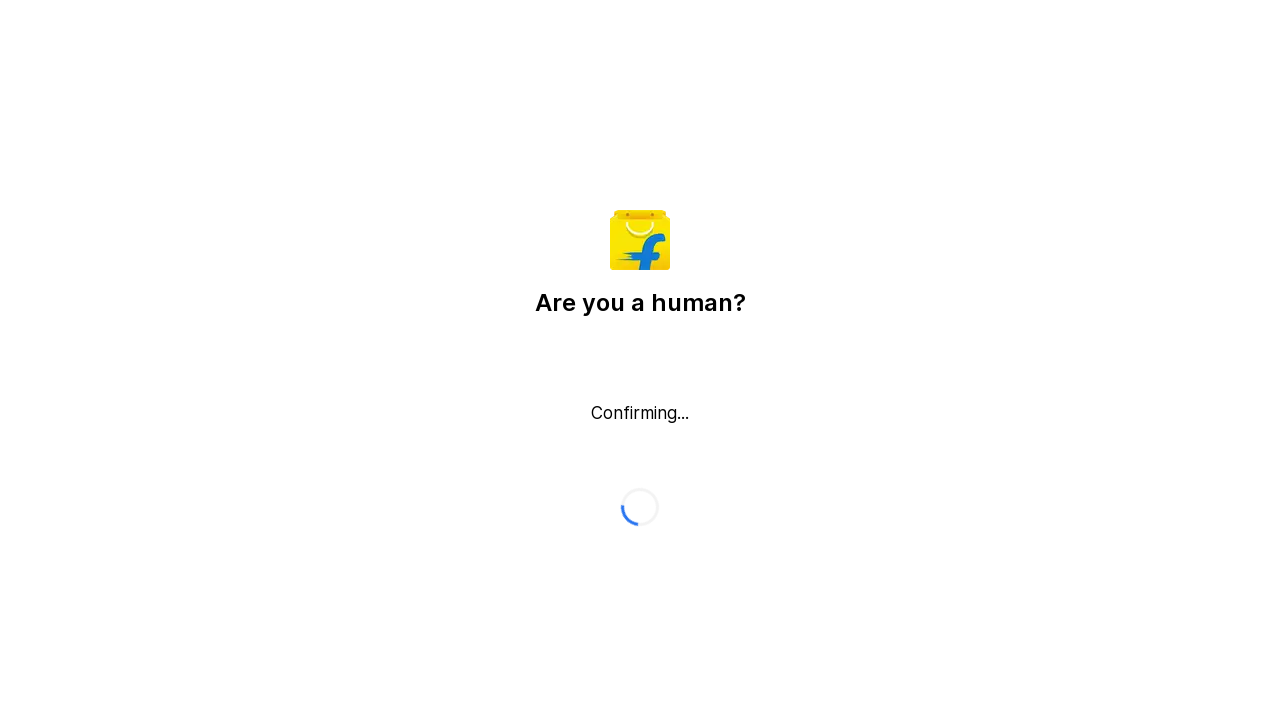

Maximized browser window to 1920x1080
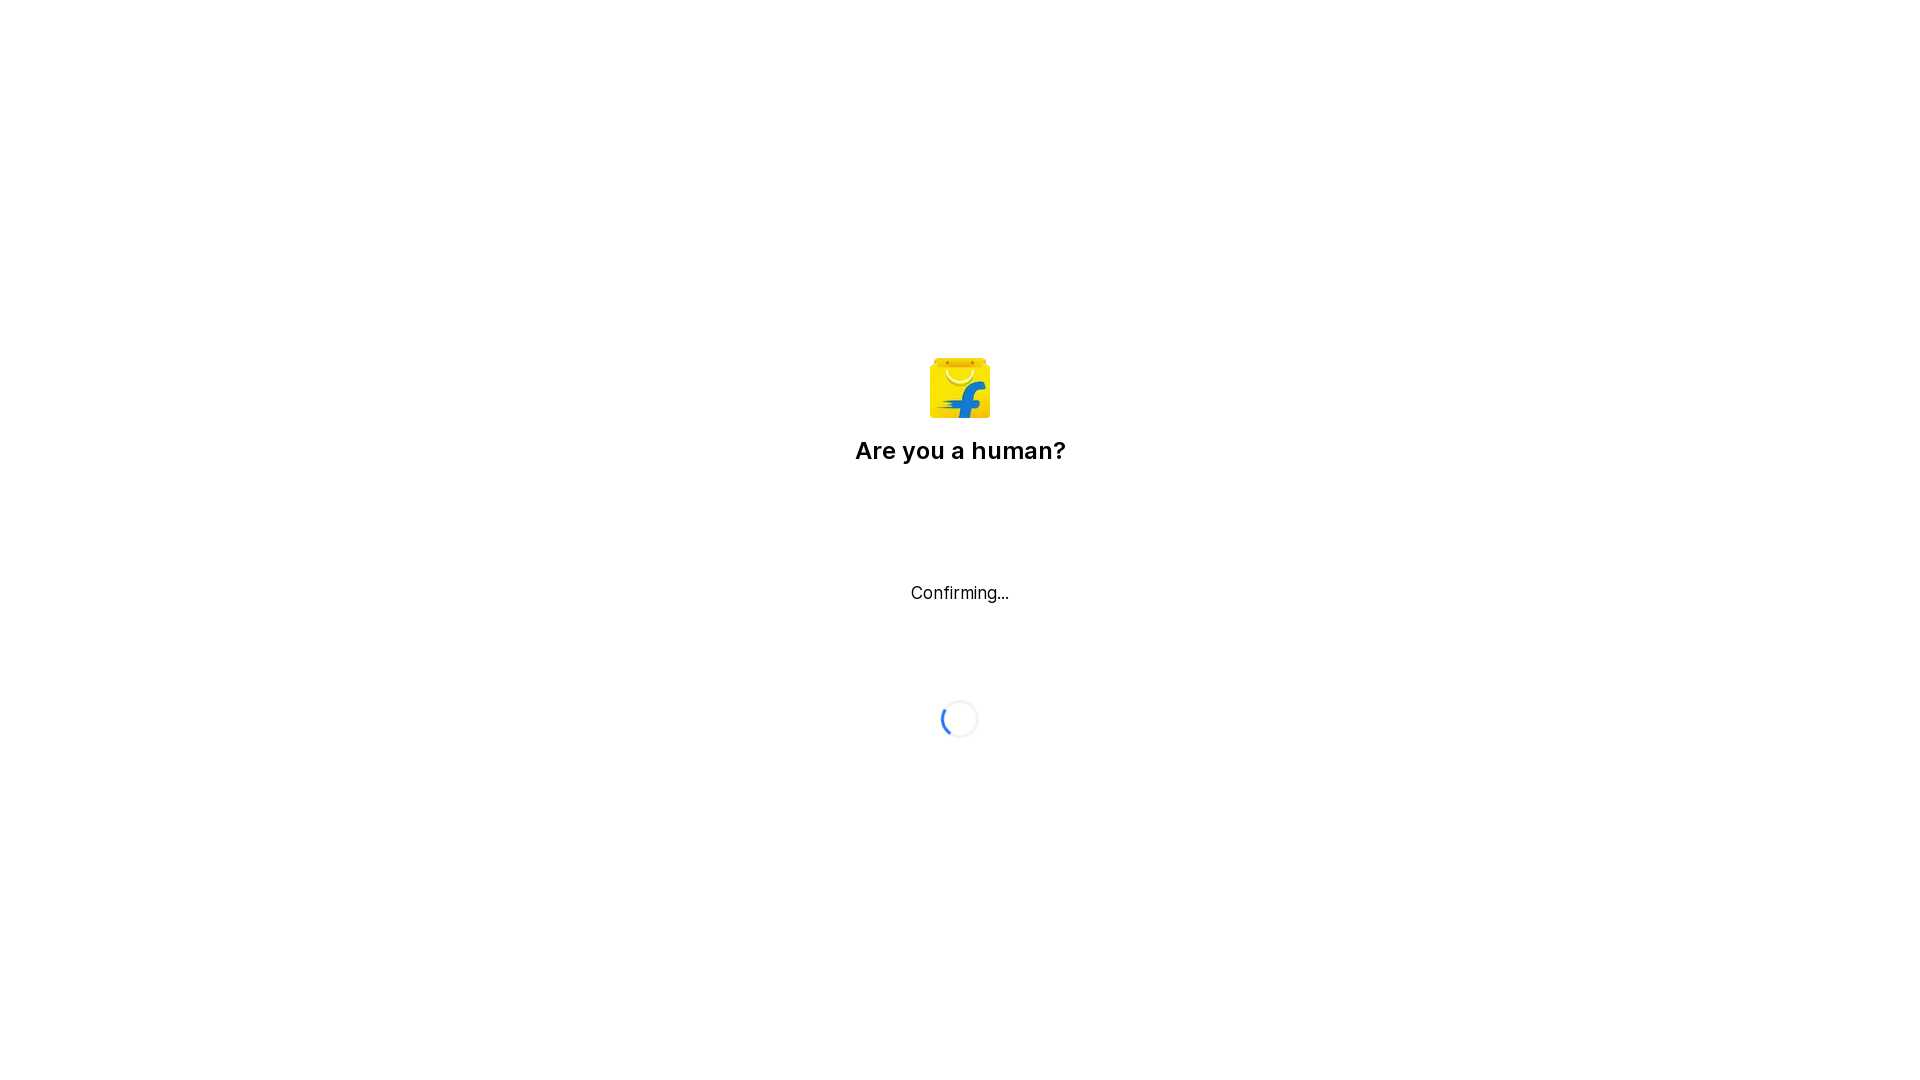

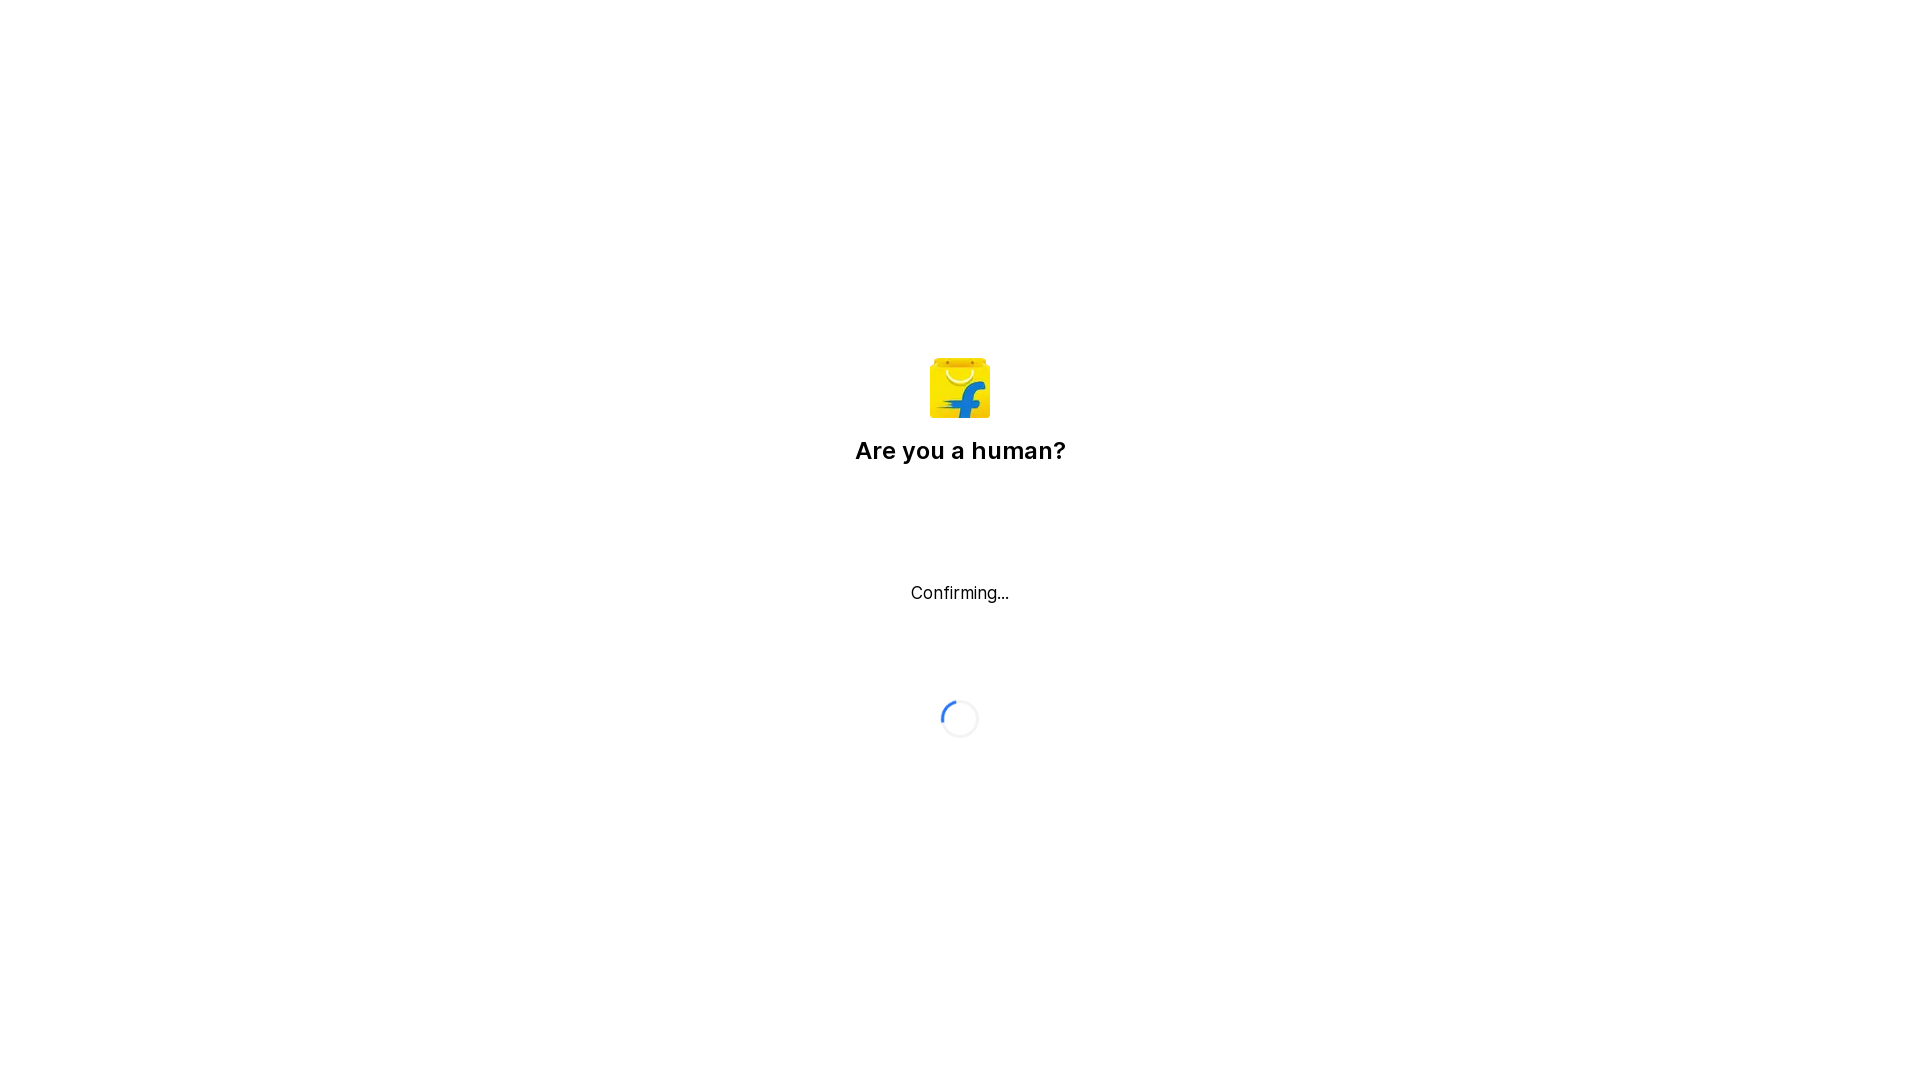